Tests navigation and link interaction on a practice page by counting links in different sections and opening footer column links in new tabs

Starting URL: http://qaclickacademy.com/practice.php

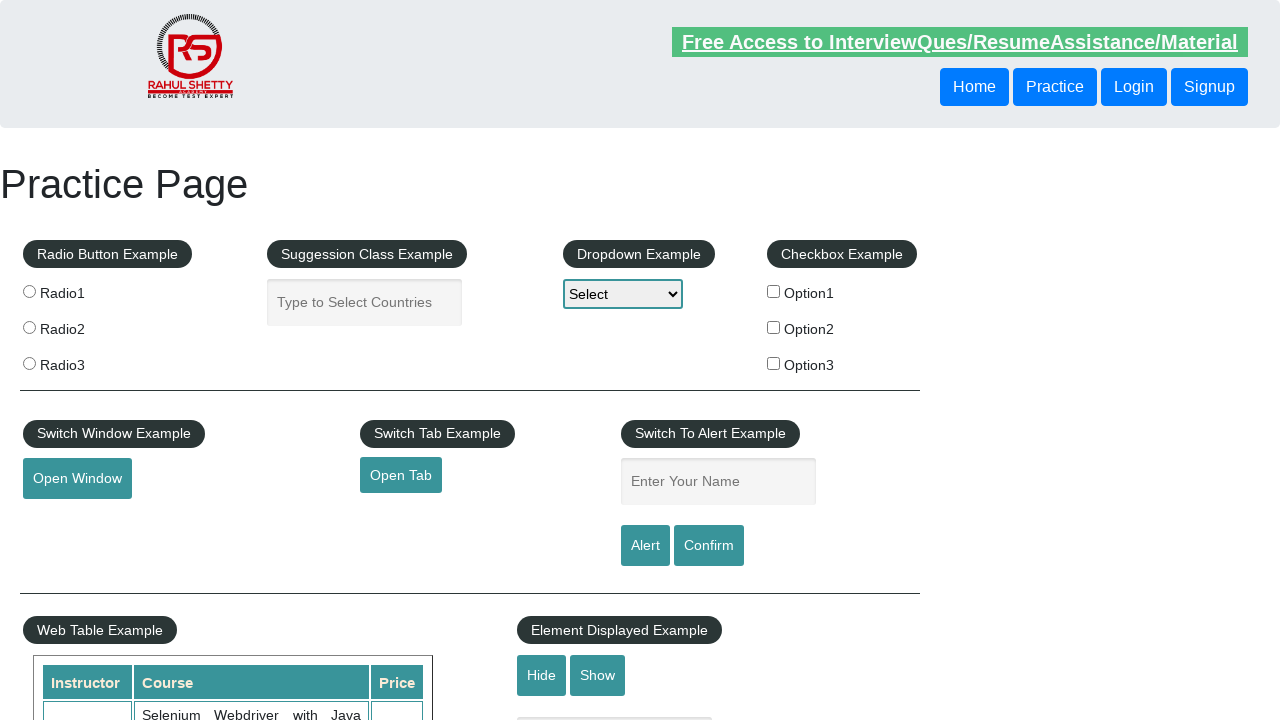

Counted all links on page: 27 total links found
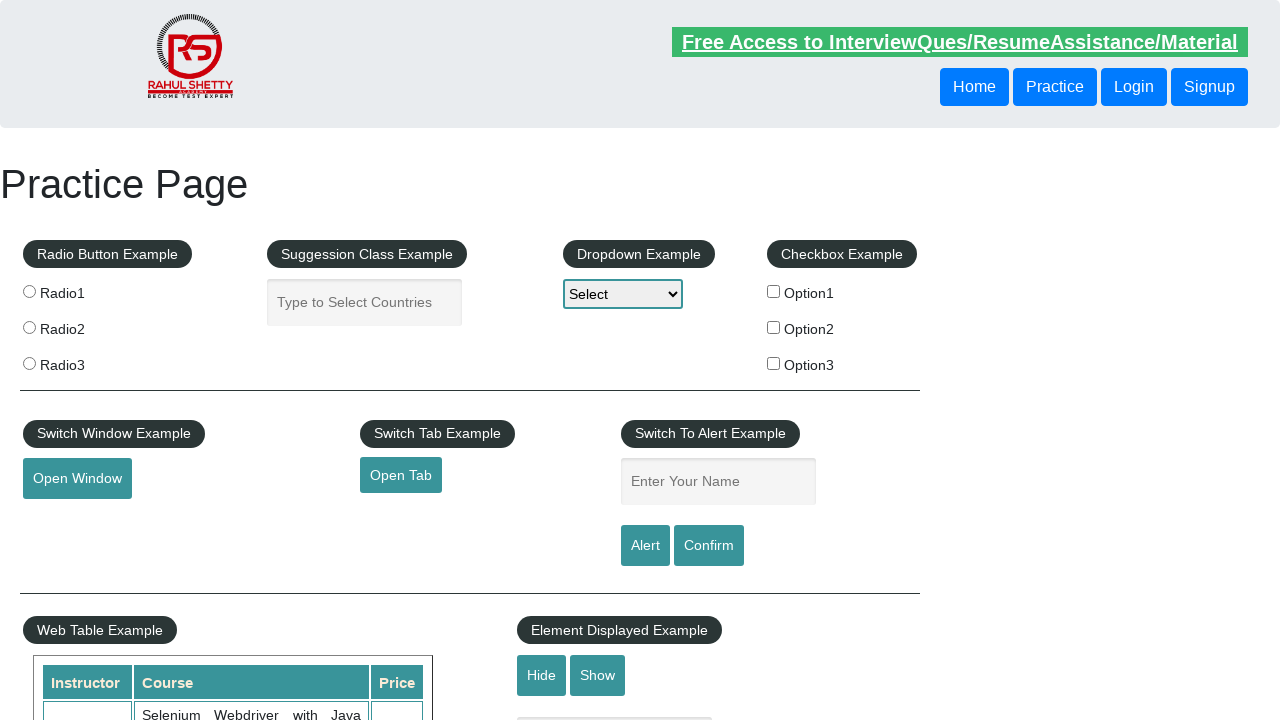

Located footer section with ID 'gf-BIG'
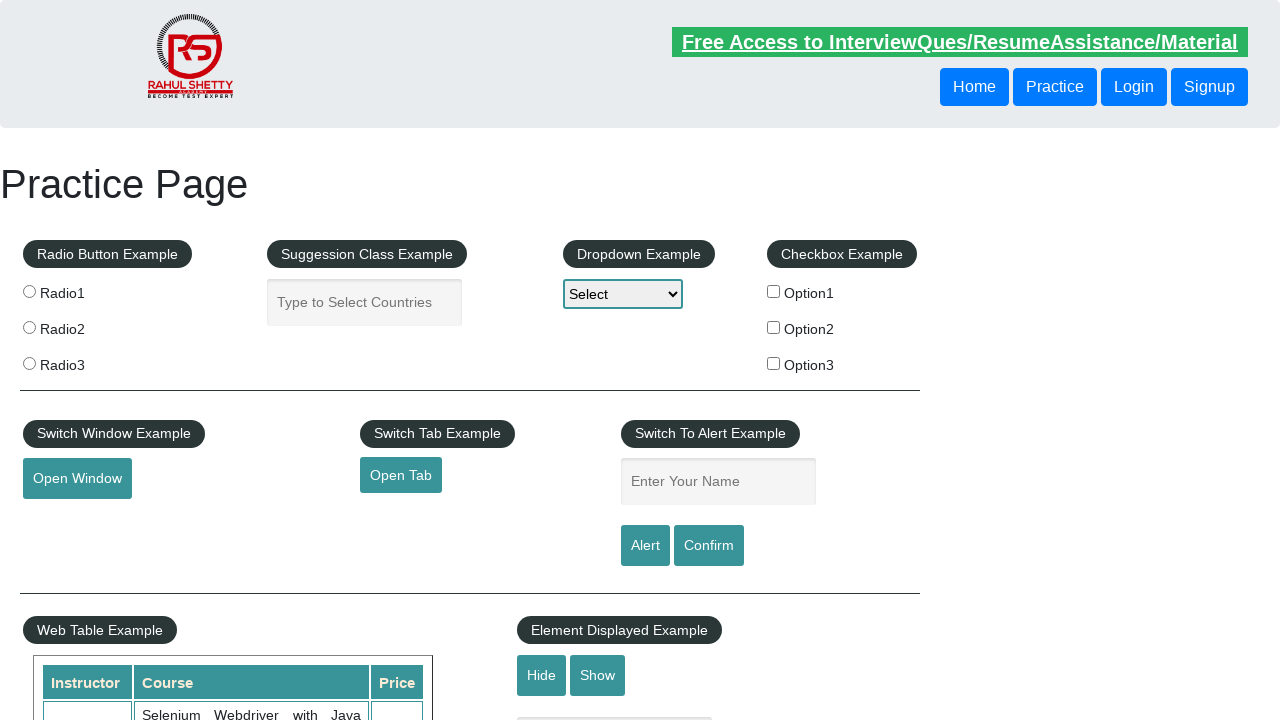

Counted links in footer section: 20 links found
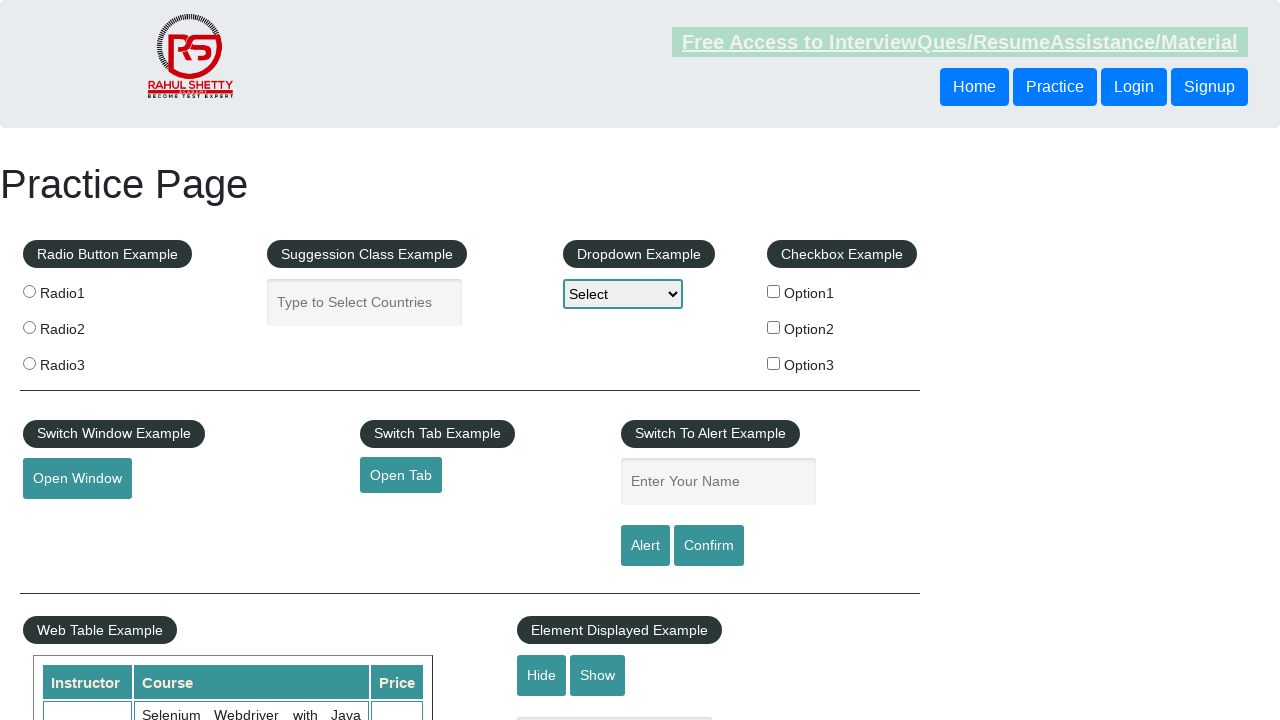

Located first column of footer using XPath
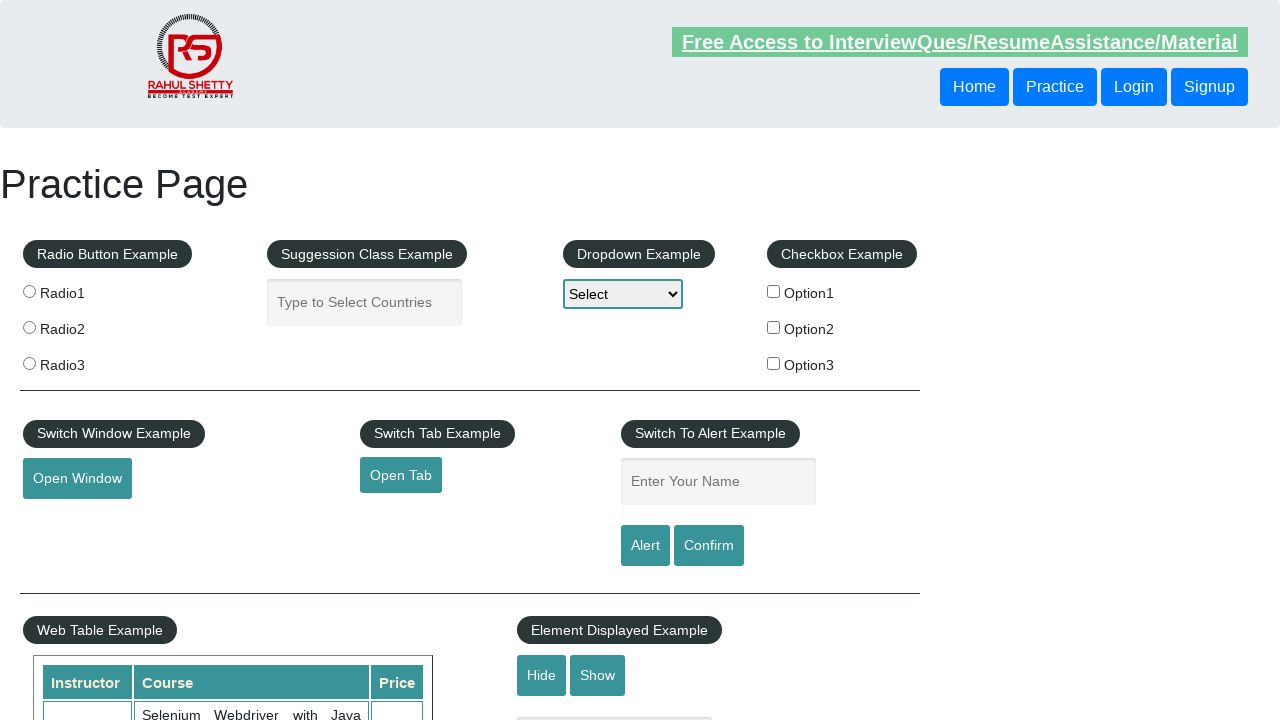

Counted links in first footer column: 5 links found
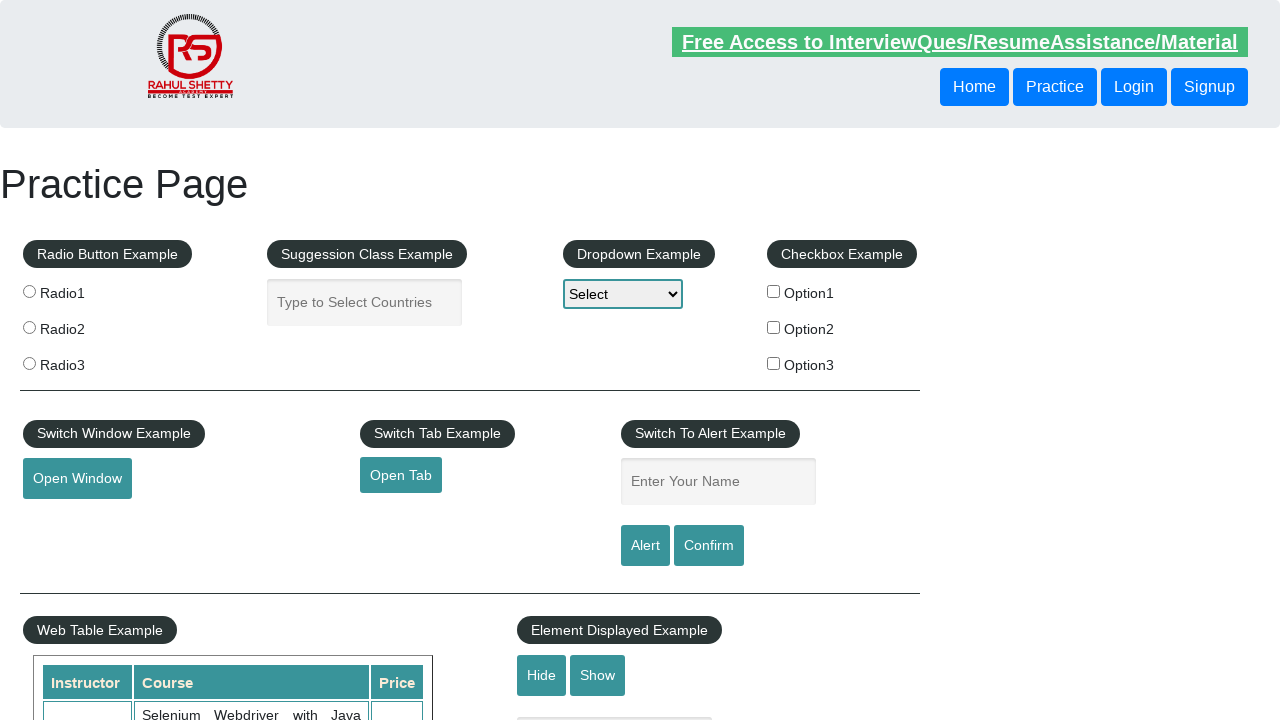

Opened footer column link 1 in new tab using Ctrl+Click at (68, 520) on #gf-BIG >> xpath=//table/tbody/tr/td[1]/ul >> a >> nth=1
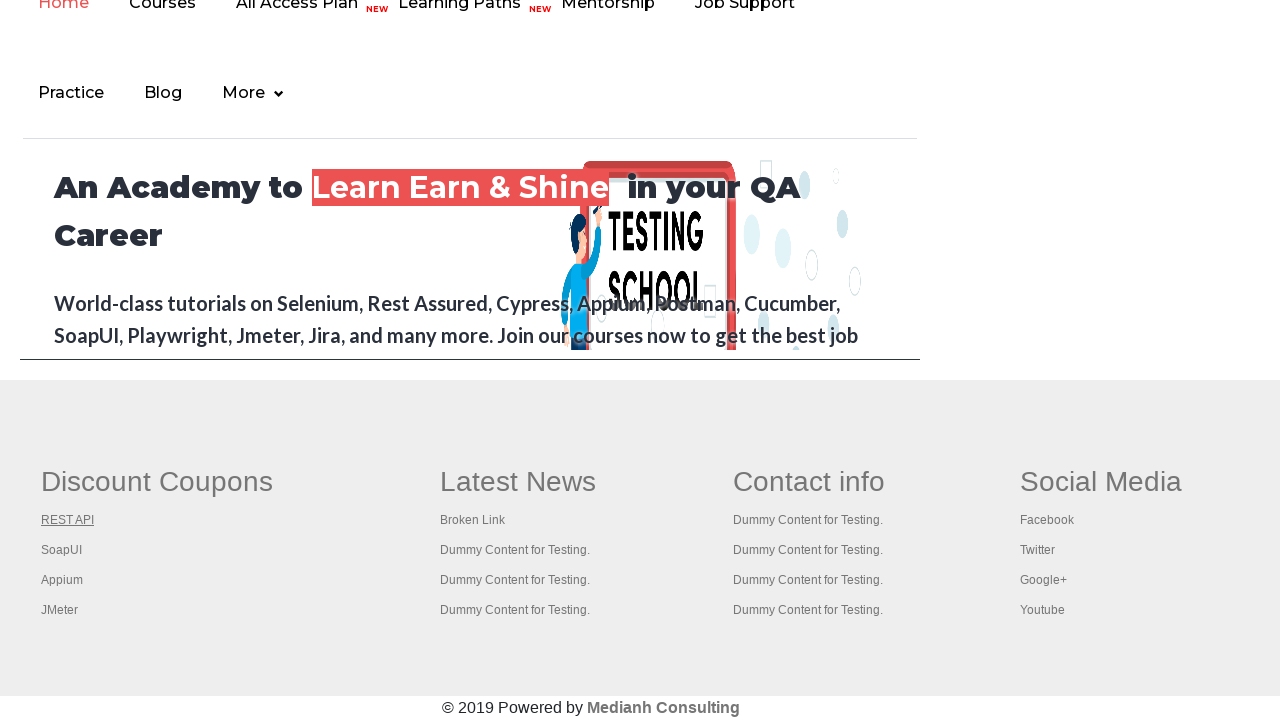

Opened footer column link 2 in new tab using Ctrl+Click at (62, 550) on #gf-BIG >> xpath=//table/tbody/tr/td[1]/ul >> a >> nth=2
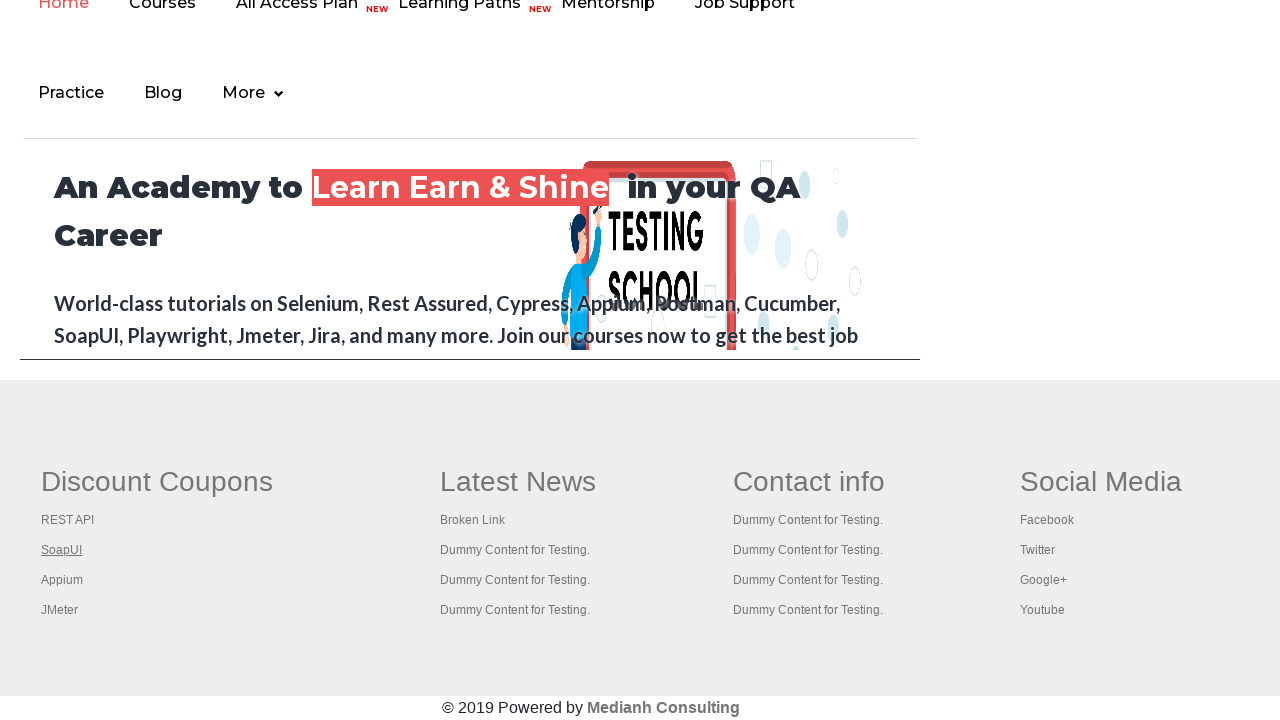

Opened footer column link 3 in new tab using Ctrl+Click at (62, 580) on #gf-BIG >> xpath=//table/tbody/tr/td[1]/ul >> a >> nth=3
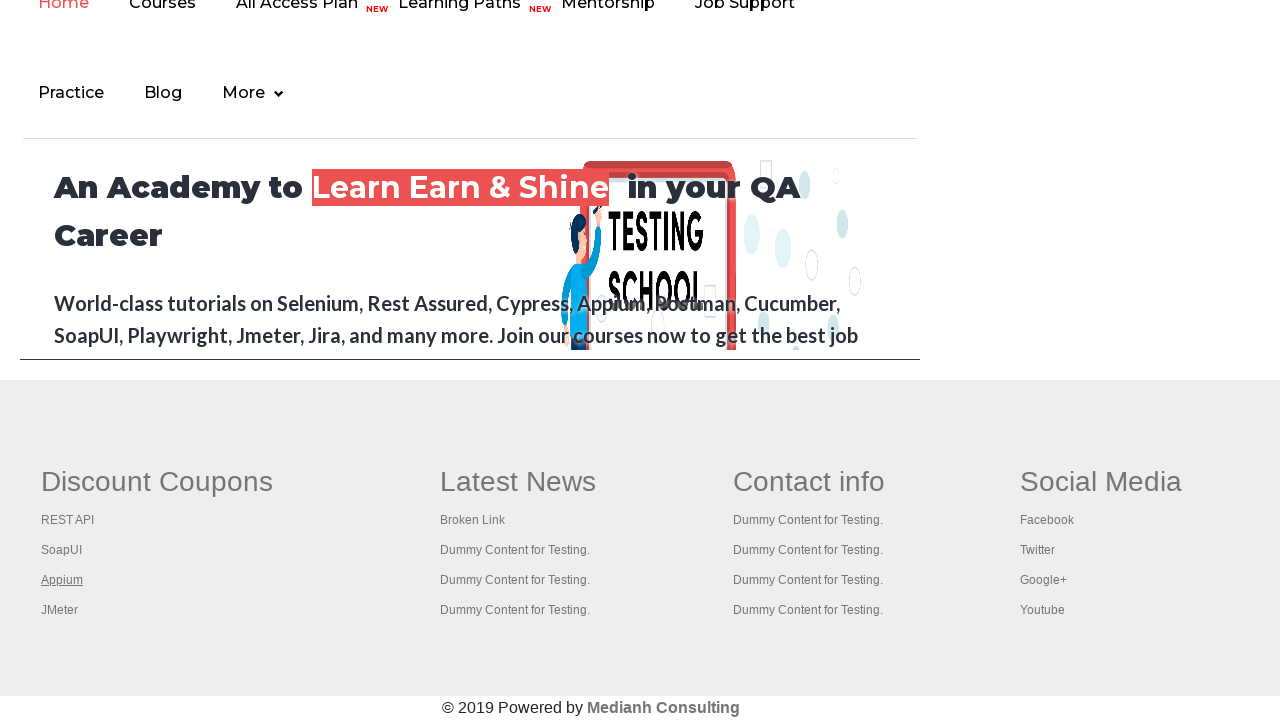

Opened footer column link 4 in new tab using Ctrl+Click at (60, 610) on #gf-BIG >> xpath=//table/tbody/tr/td[1]/ul >> a >> nth=4
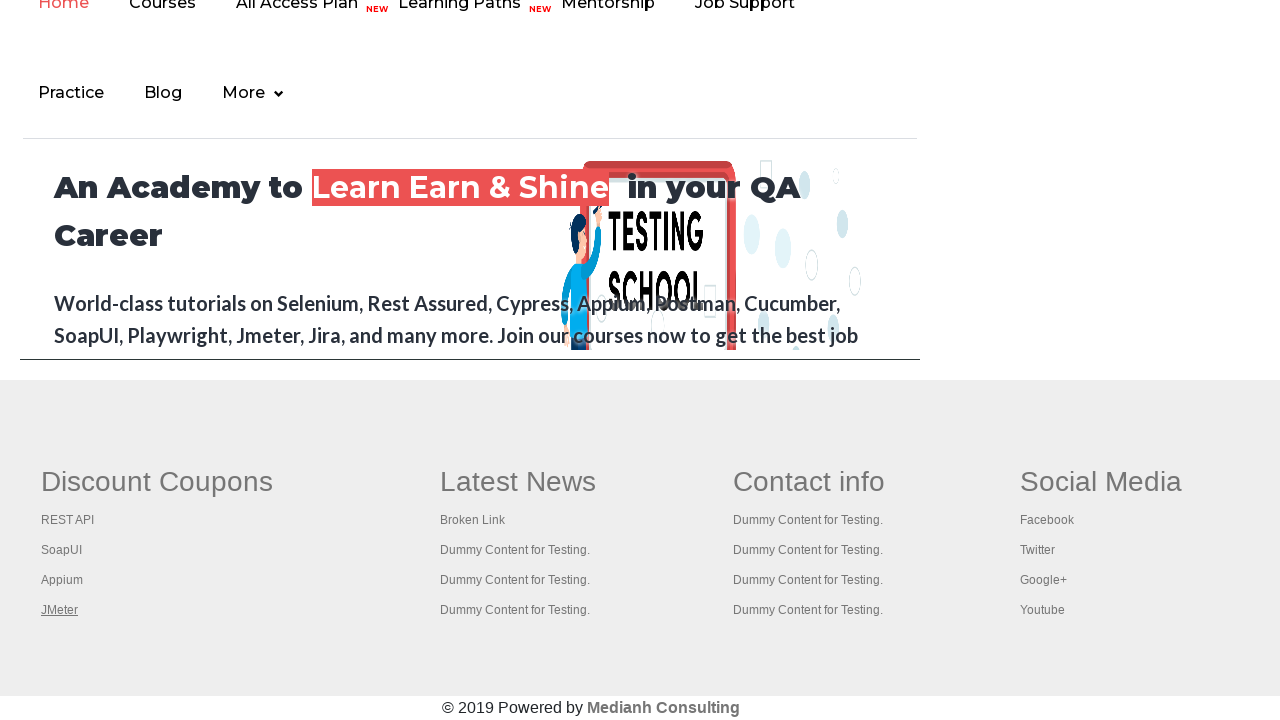

Retrieved all open tabs/pages: 5 tabs total
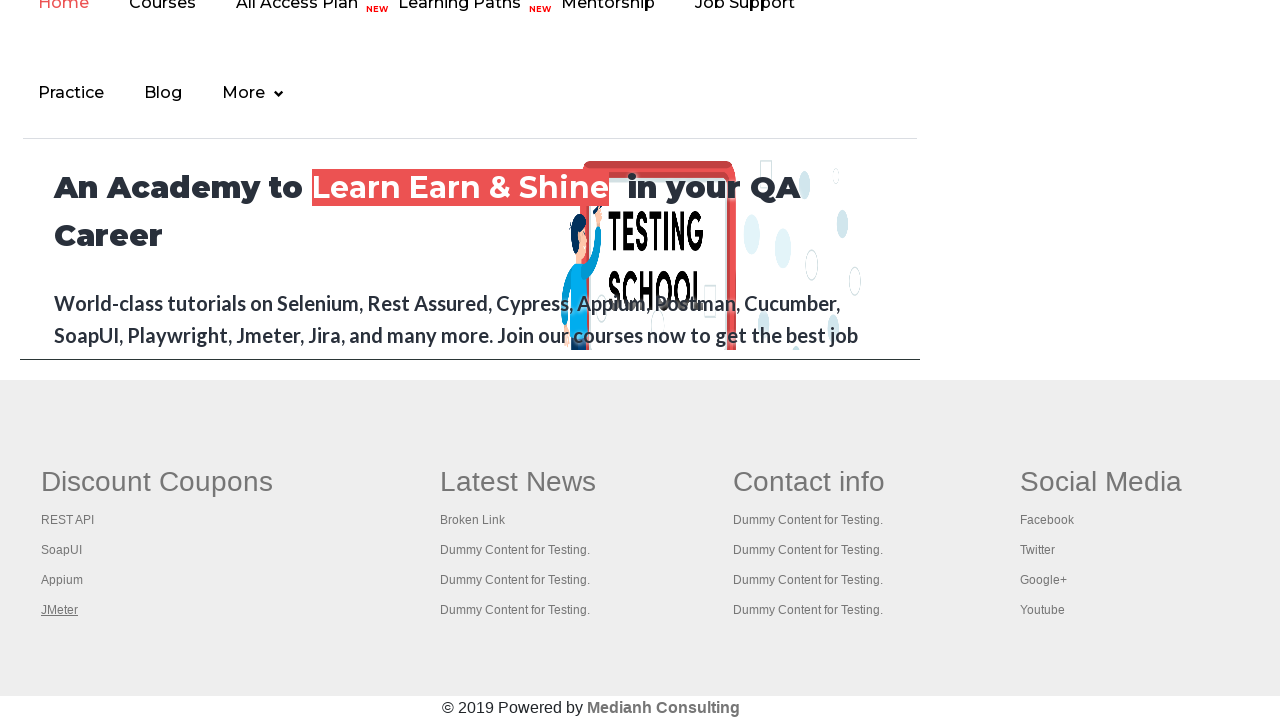

Switched to tab with title: 'Practice Page'
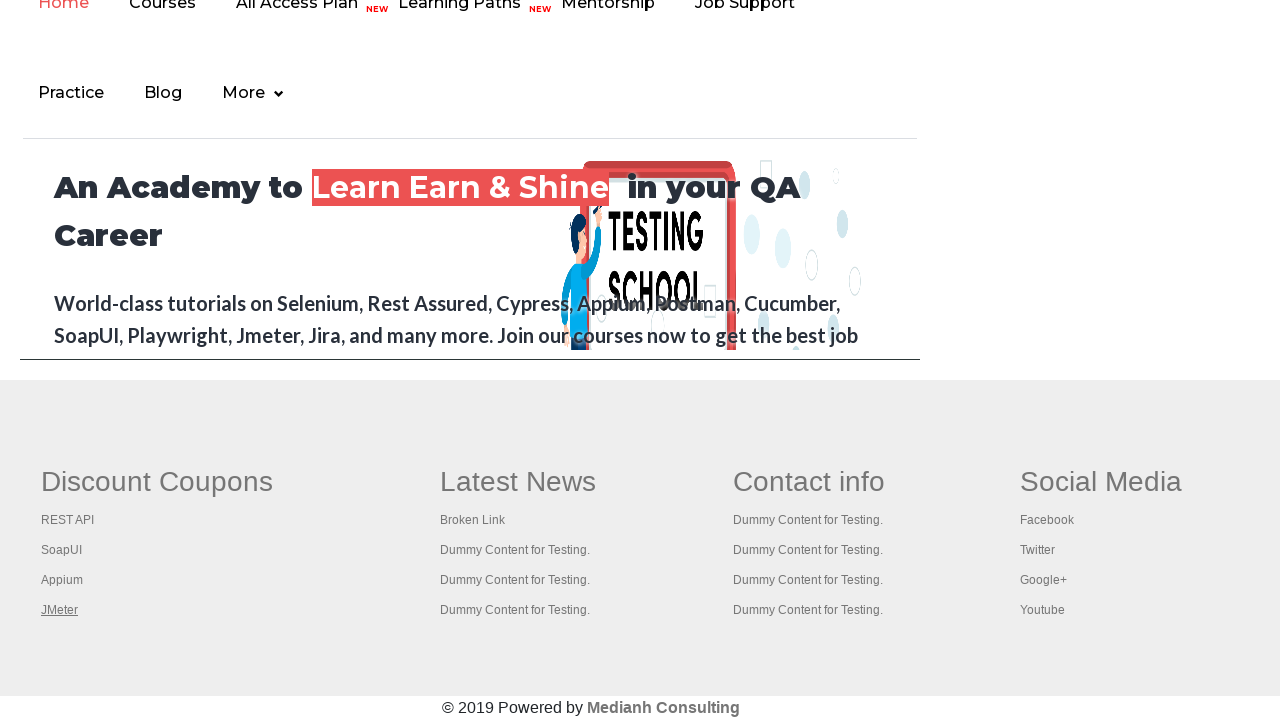

Switched to tab with title: 'REST API Tutorial'
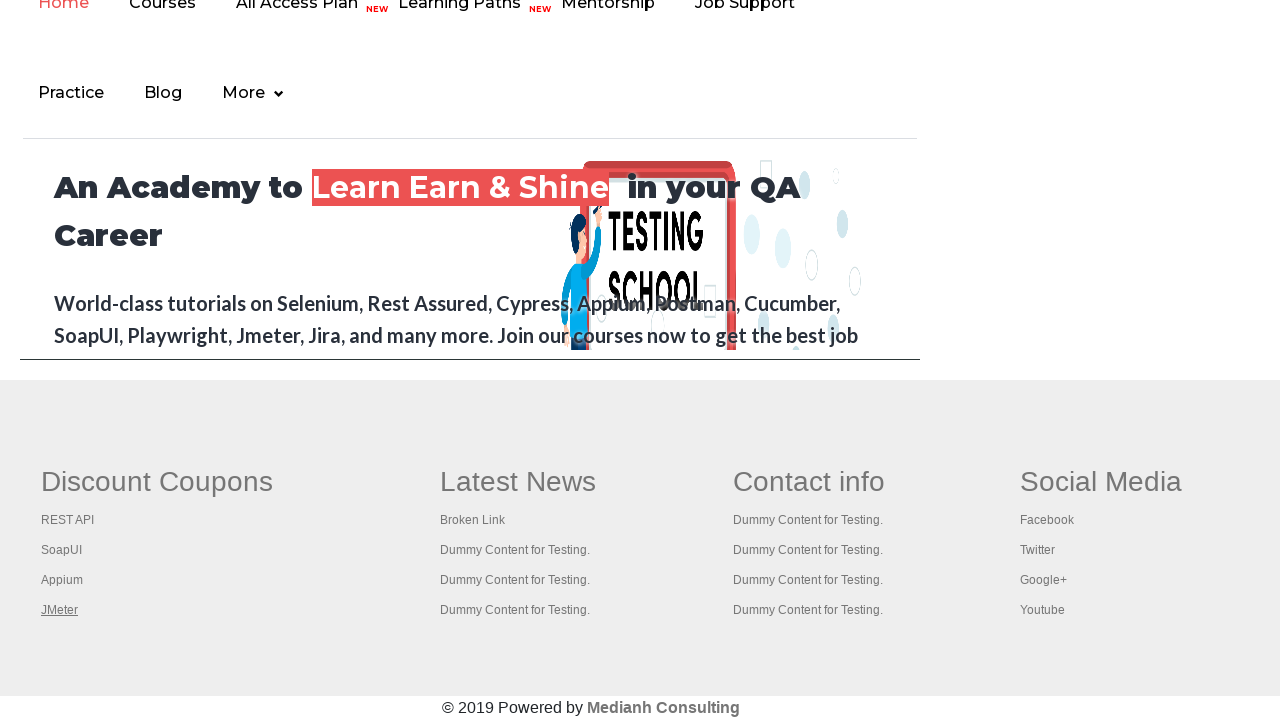

Switched to tab with title: 'The World’s Most Popular API Testing Tool | SoapUI'
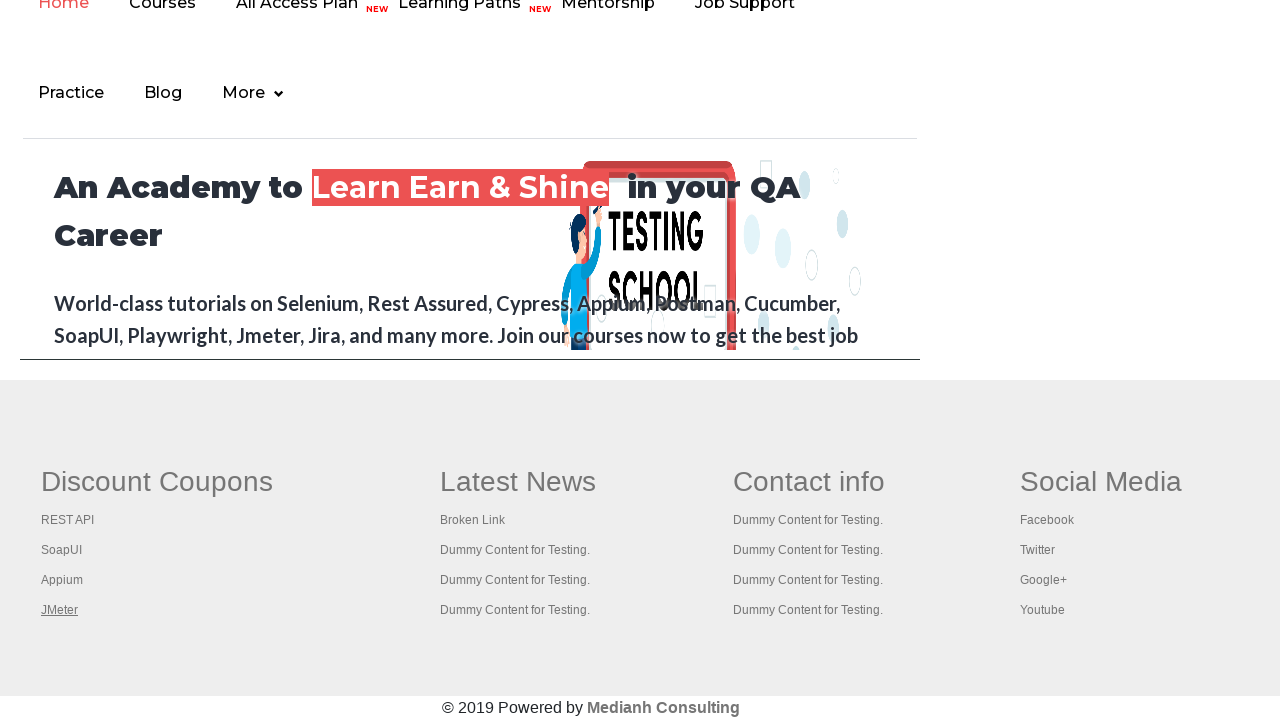

Switched to tab with title: 'Appium tutorial for Mobile Apps testing | RahulShetty Academy | Rahul'
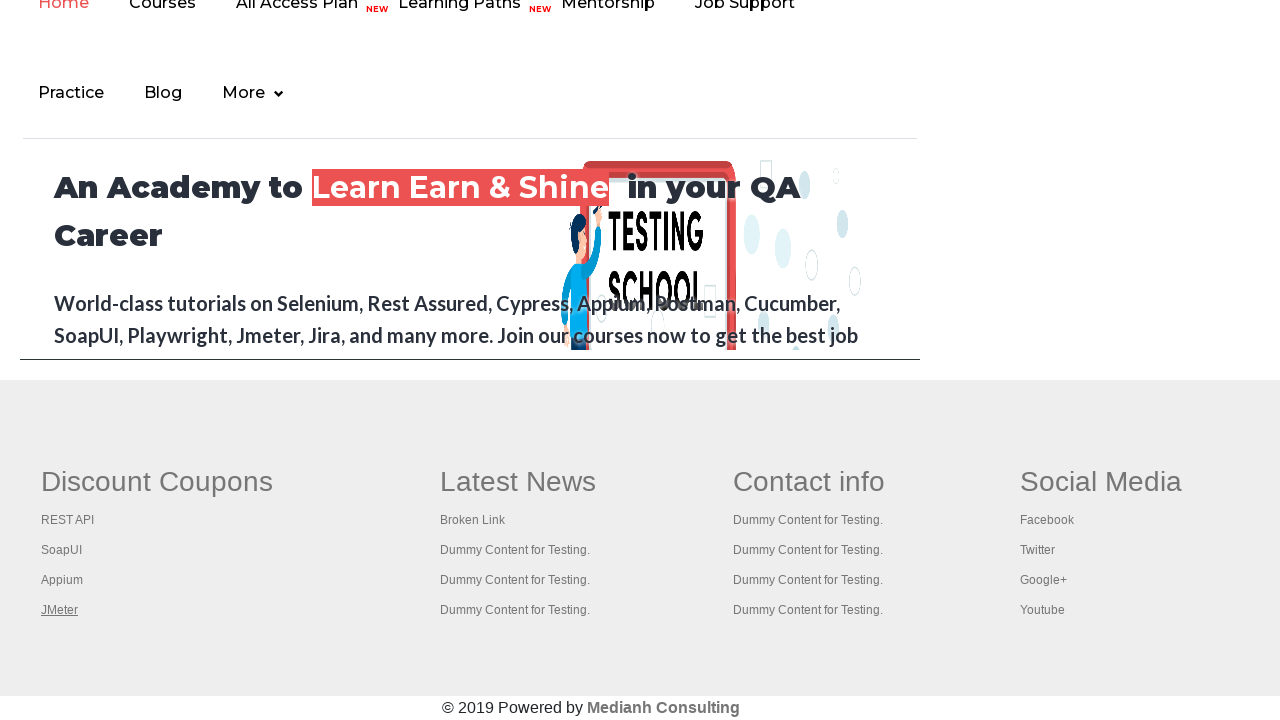

Switched to tab with title: 'Apache JMeter - Apache JMeter™'
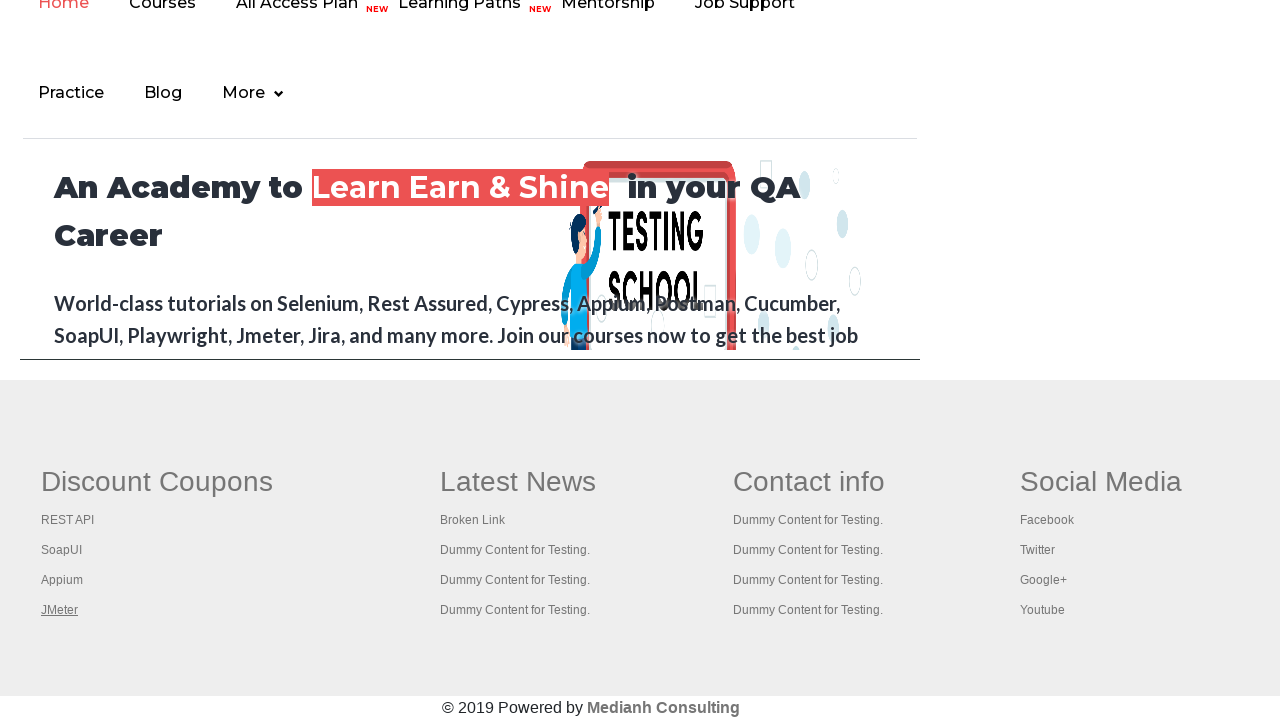

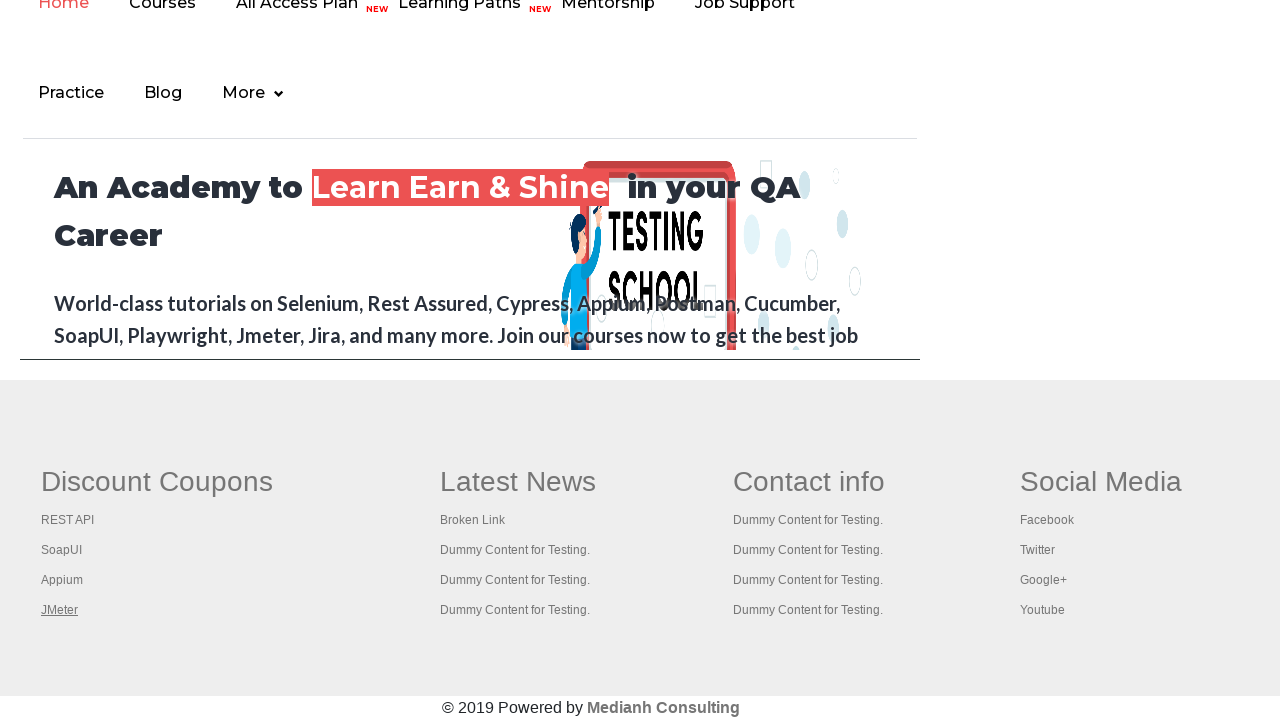